Tests the calculator functionality by performing a simple addition (7 + 8) and verifying the result equals 15

Starting URL: http://www.calculator.net/

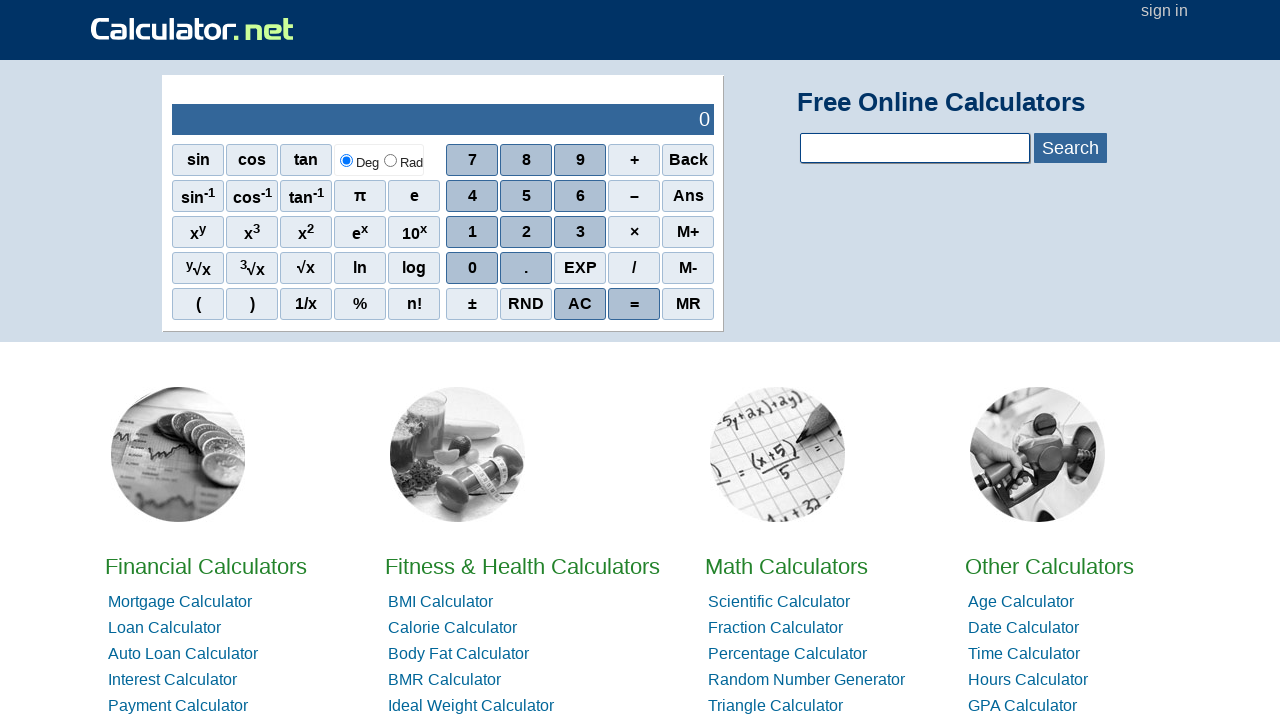

Clicked number 7 on calculator at (472, 160) on xpath=.//div[@id = 'contentout']//*[text()='7']
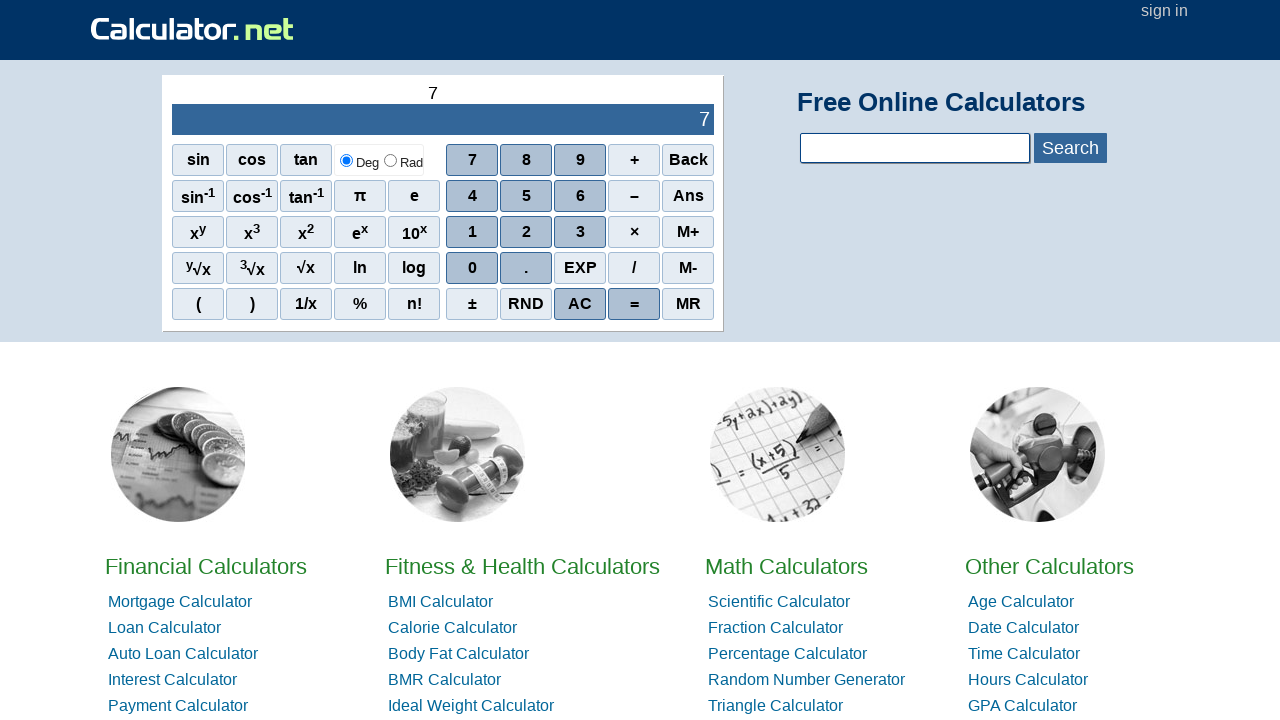

Clicked plus operator at (634, 160) on xpath=.//div[@id = 'contentout']//*[text()='+']
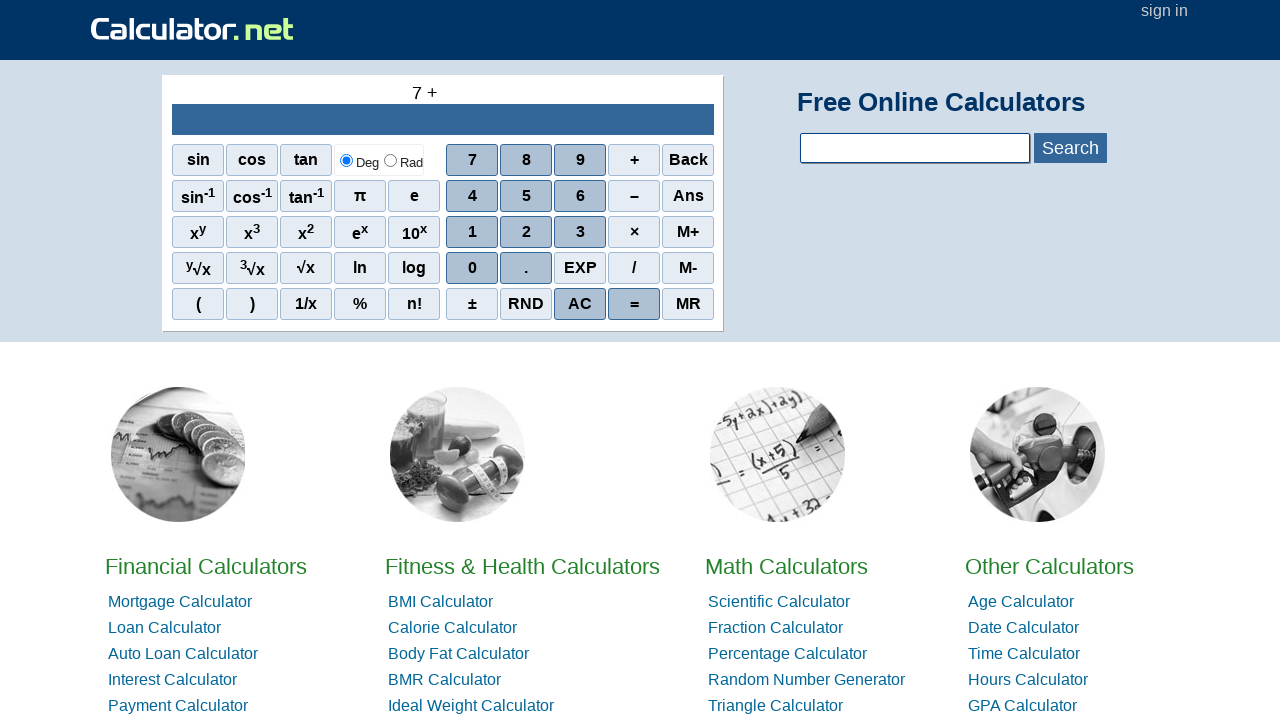

Clicked number 8 on calculator at (526, 160) on xpath=.//div[@id = 'contentout']//*[text()='8']
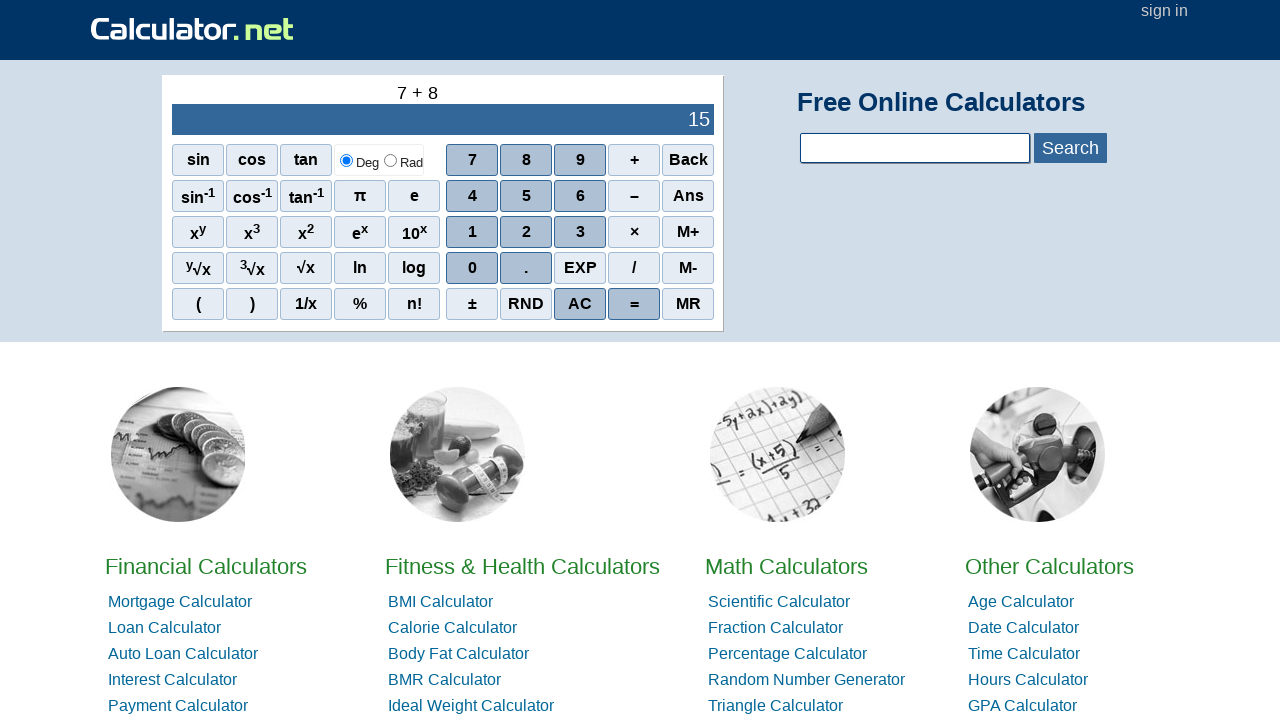

Output display element loaded
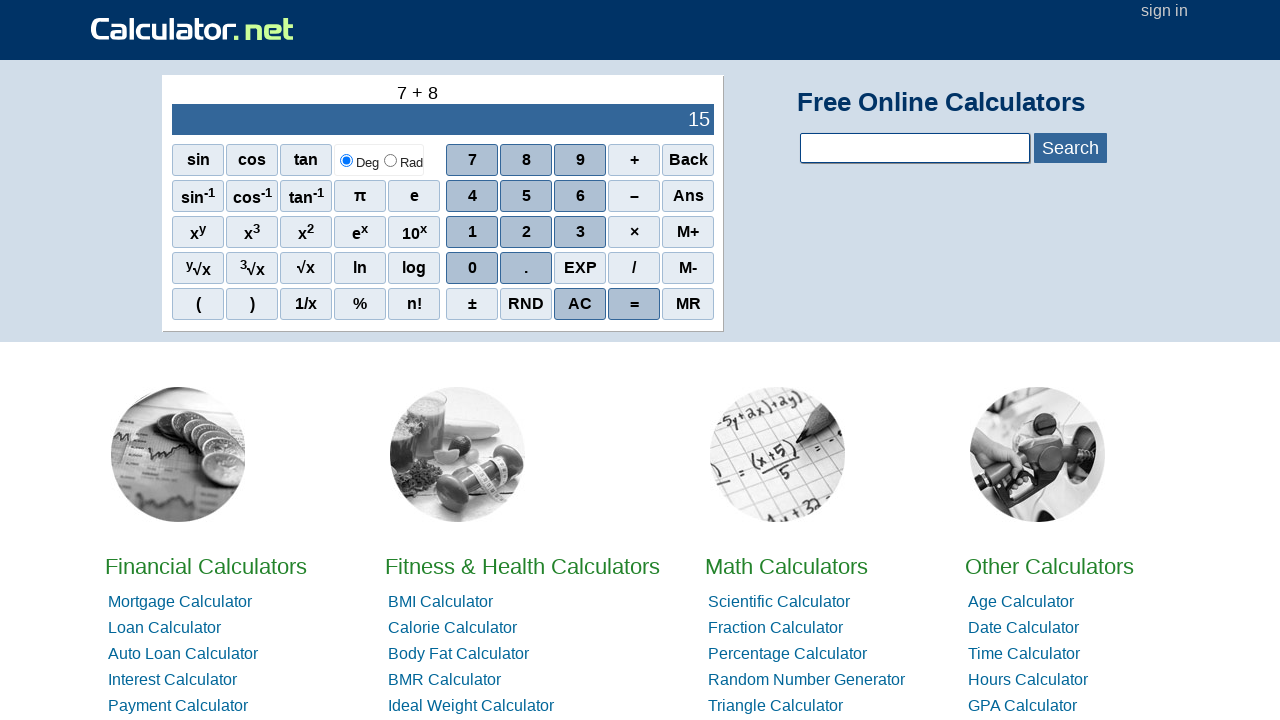

Retrieved result from calculator output:  15
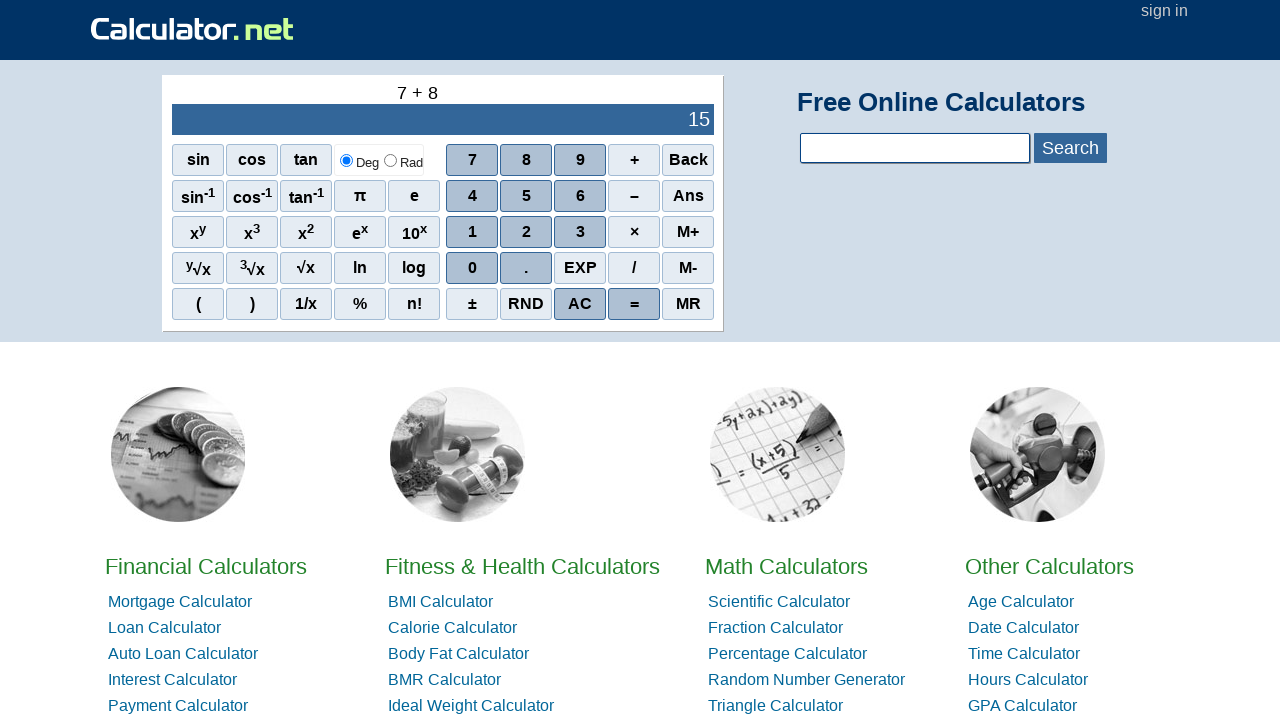

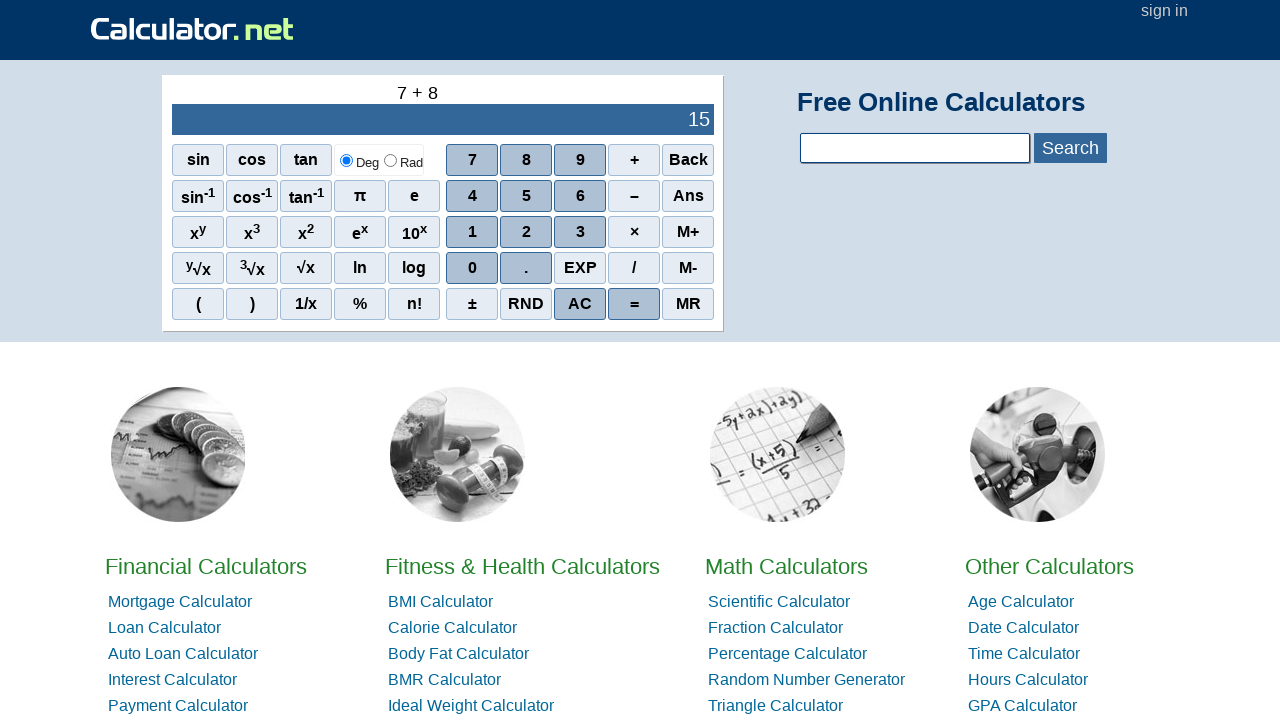